Tests registration with only first name field filled after ZIP code

Starting URL: https://www.sharelane.com/cgi-bin/register.py

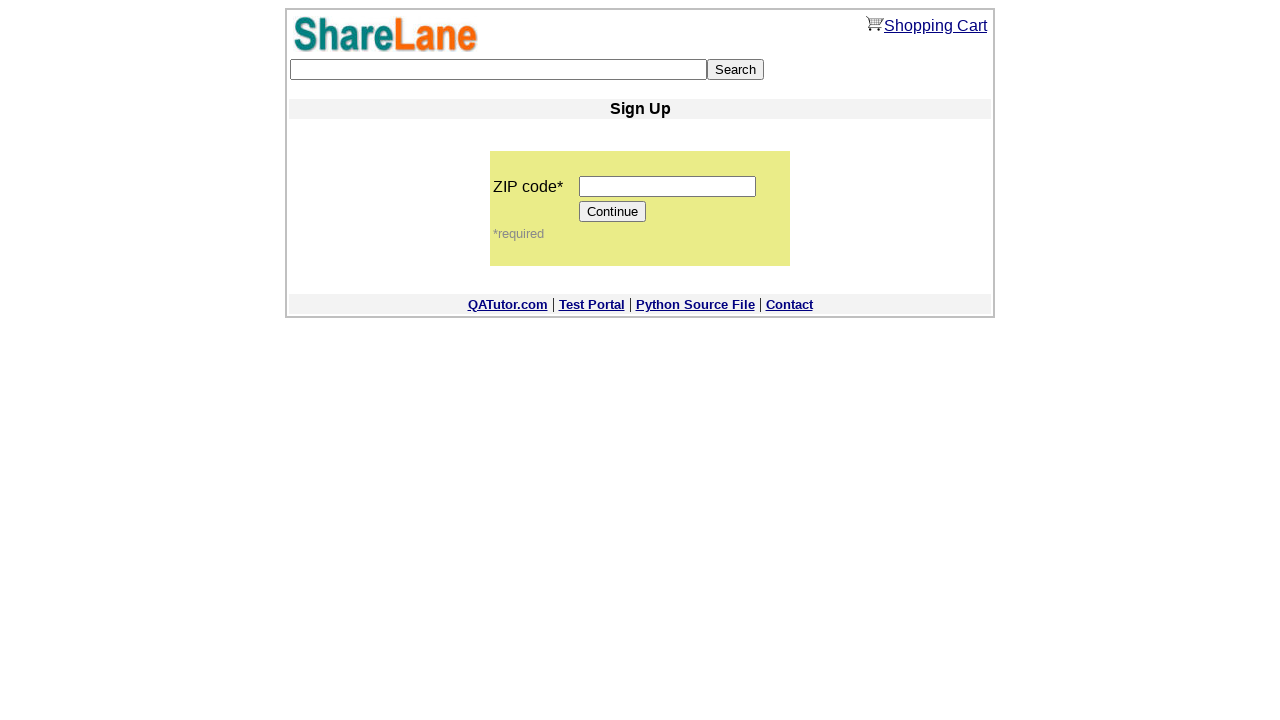

Filled ZIP code field with '555555' on input[name='zip_code']
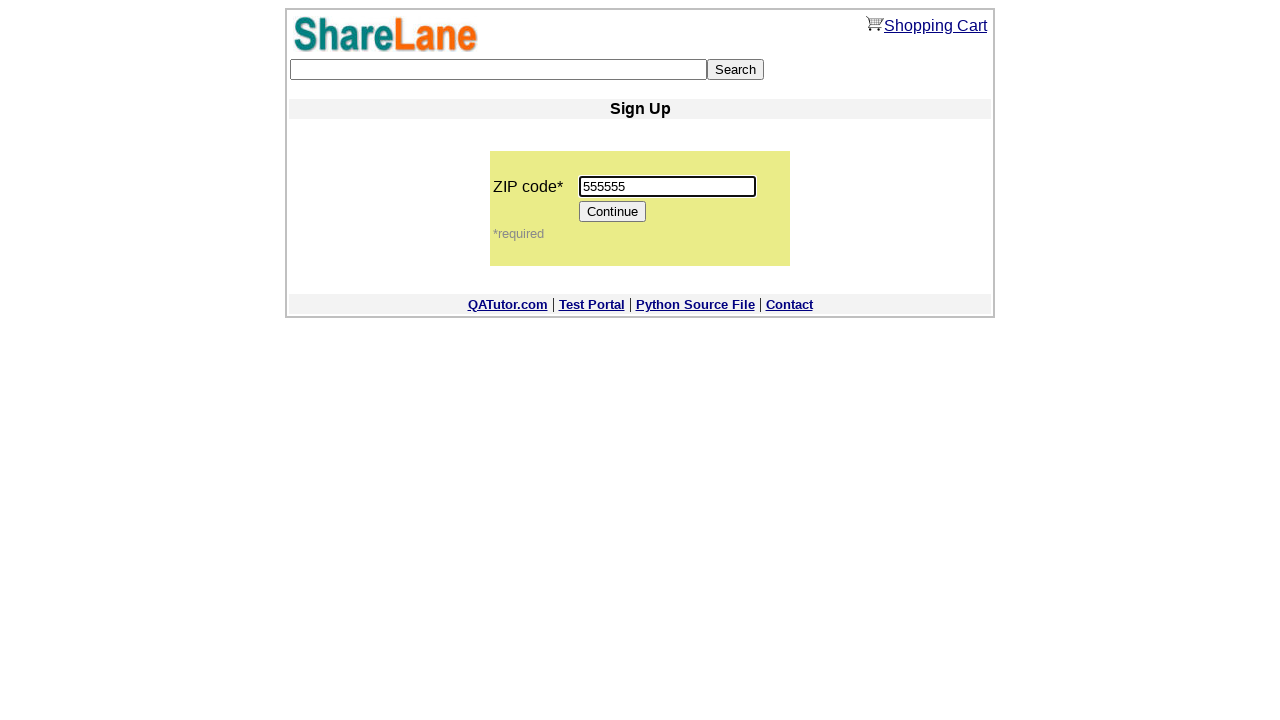

Clicked Continue button after entering ZIP code at (613, 212) on input[value='Continue']
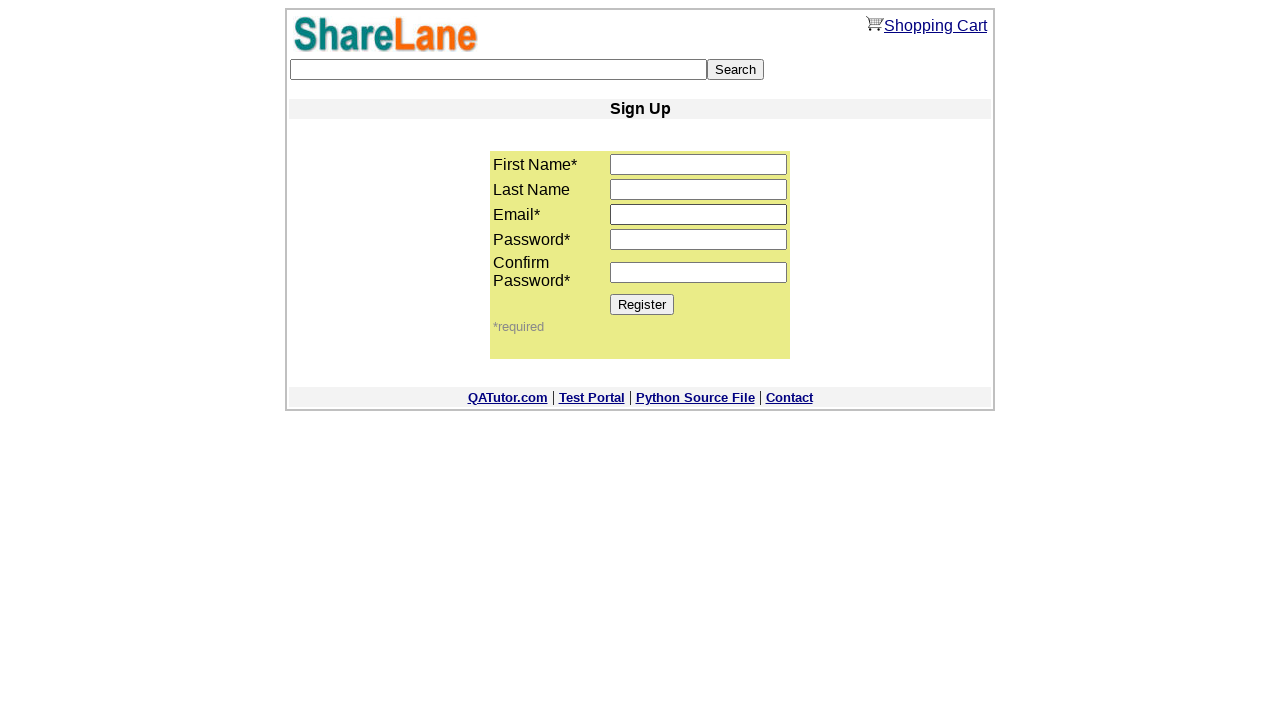

Filled first name field with 'Adam' only on input[name='first_name']
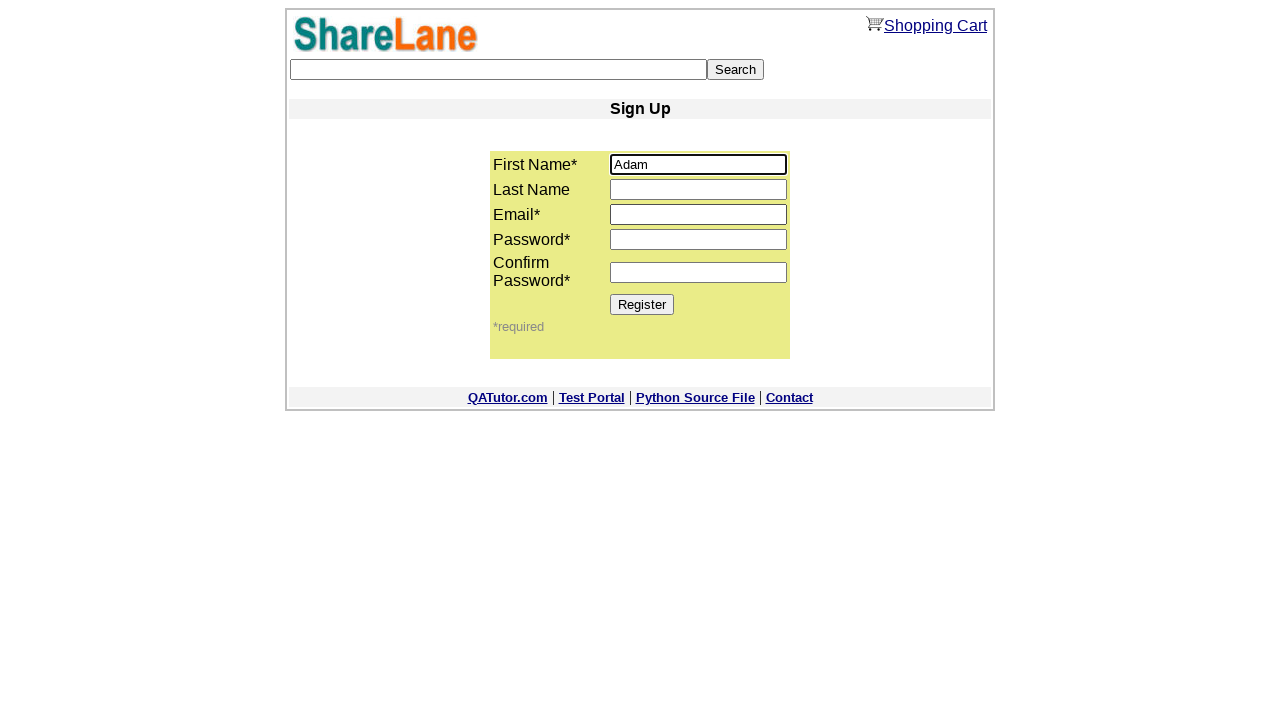

Clicked Register button to submit registration with only first name at (642, 304) on input[value='Register']
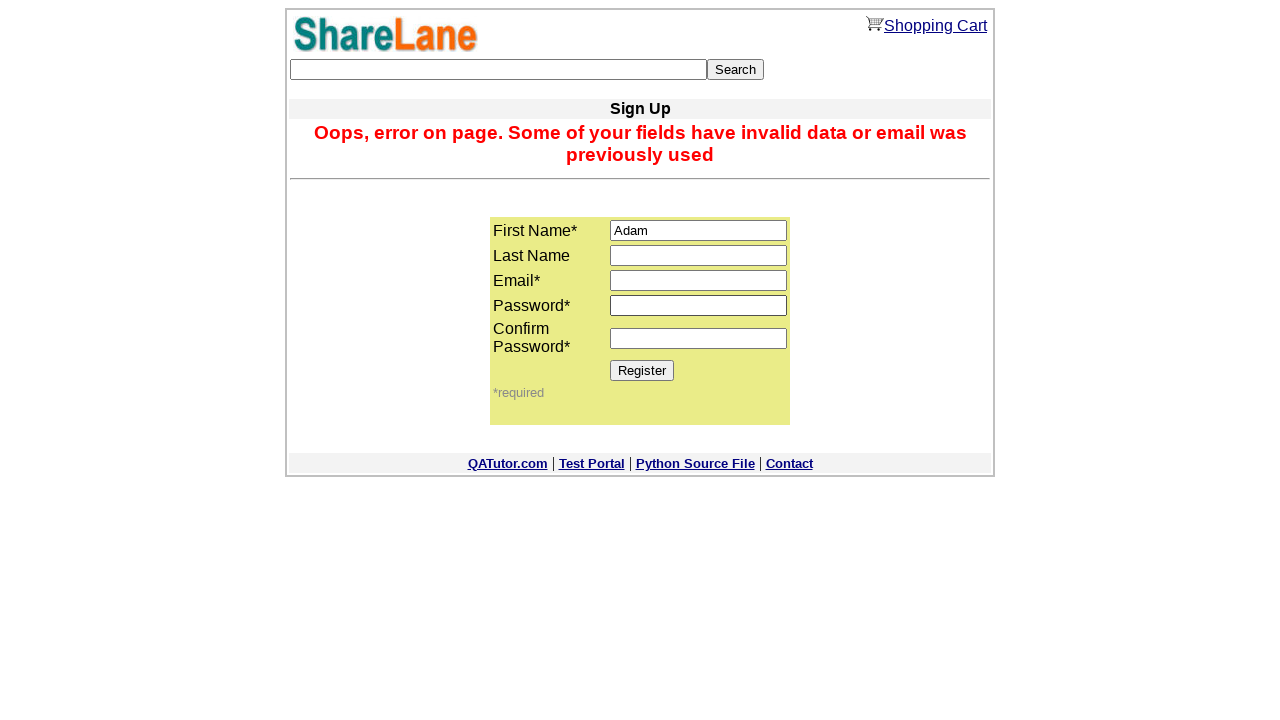

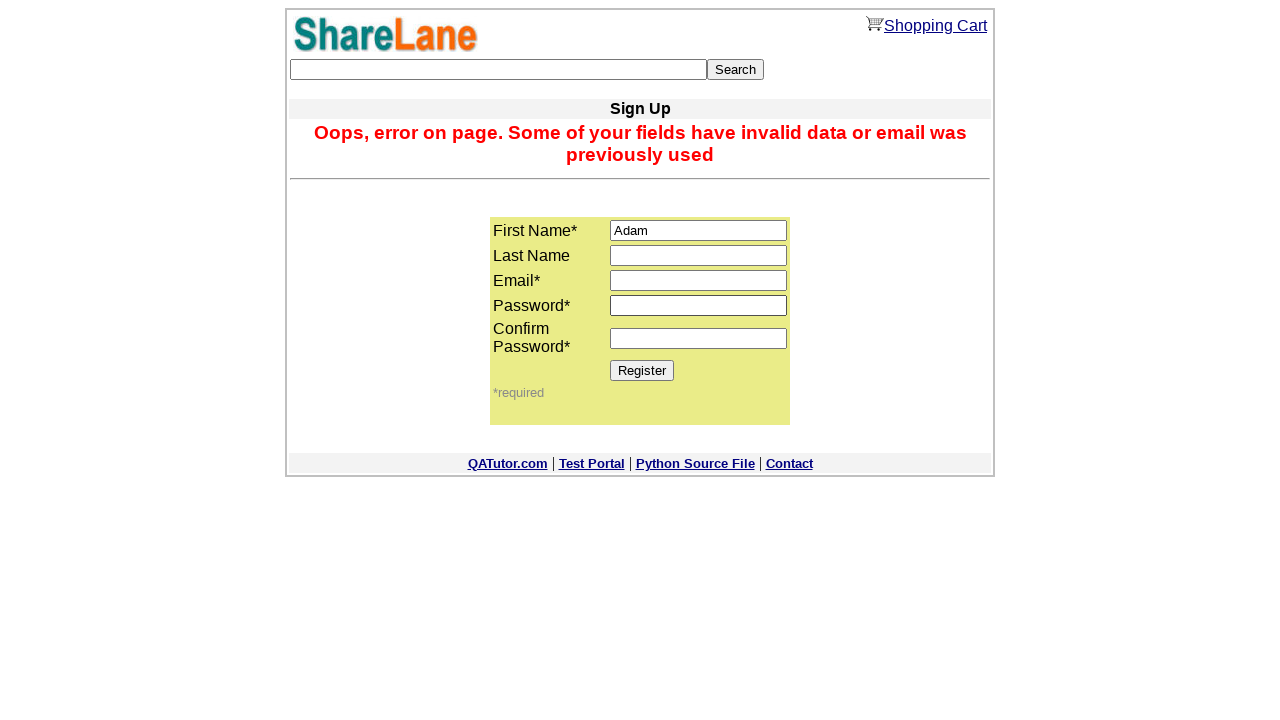